Waits for a price to reach $100, clicks a book button, solves a math problem, and submits the answer

Starting URL: http://suninjuly.github.io/explicit_wait2.html

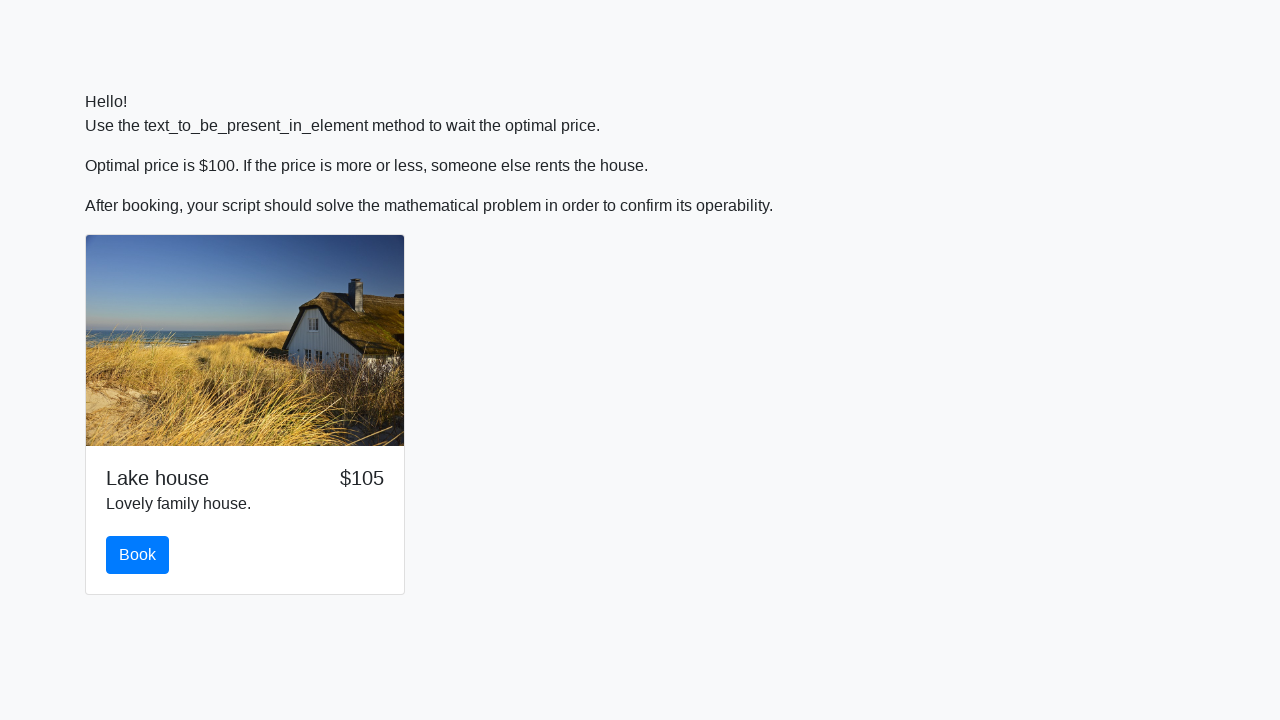

Waited for price to reach $100
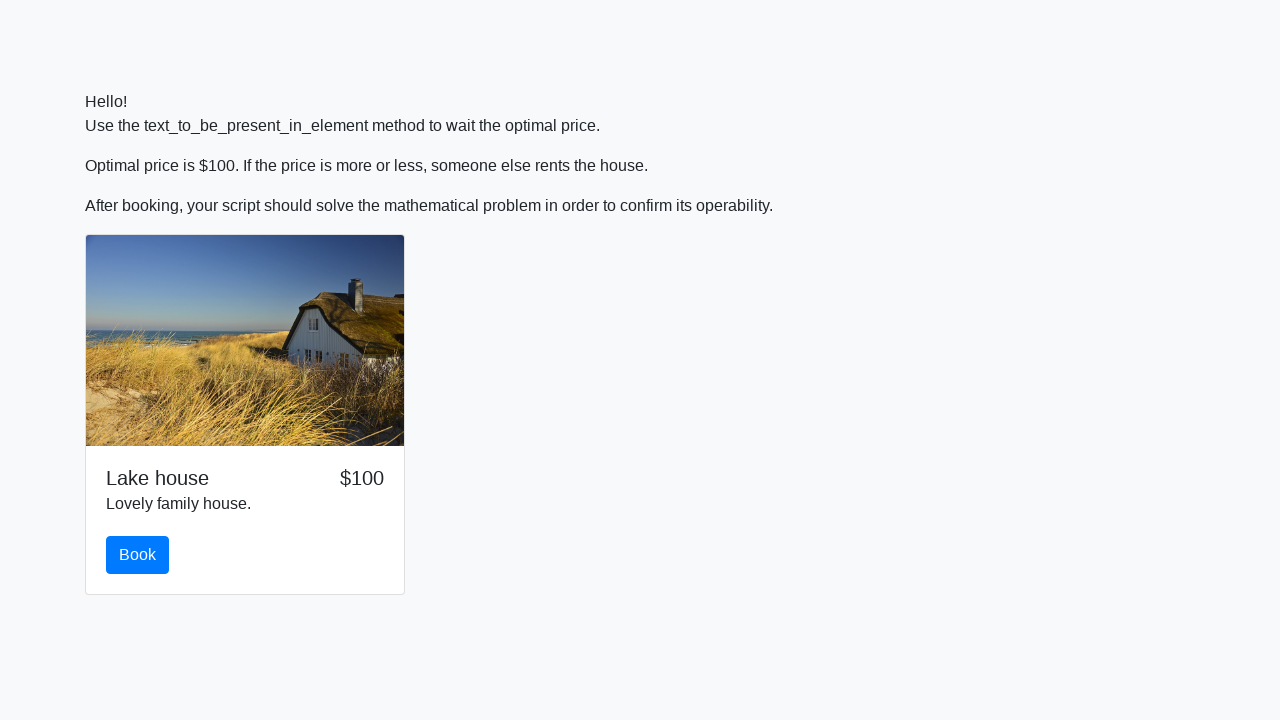

Clicked the book button at (138, 555) on #book
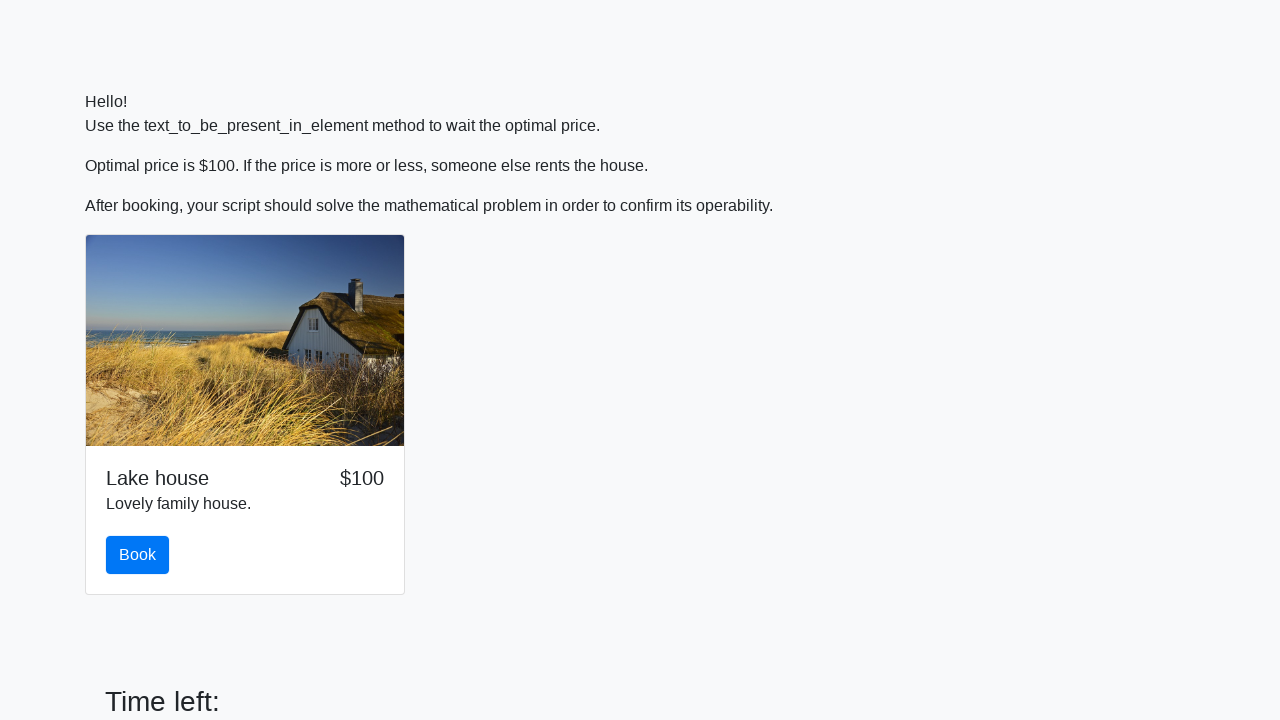

Retrieved x value: 890
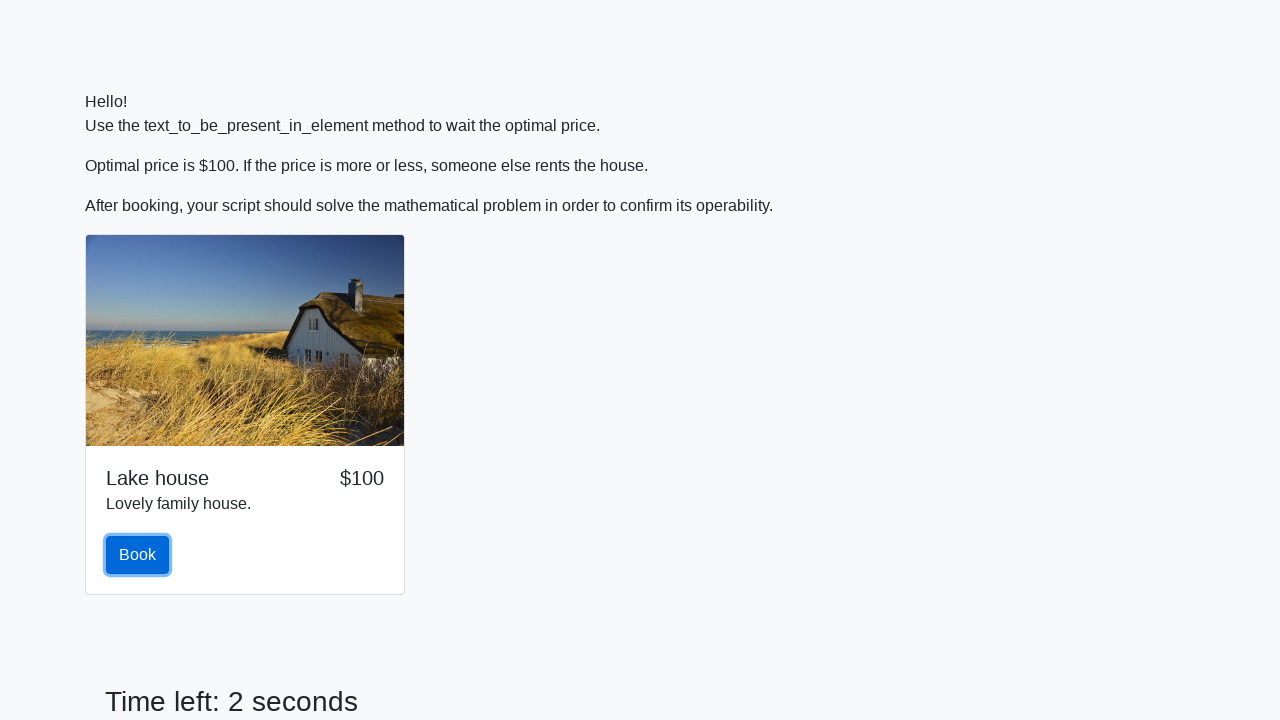

Calculated answer: 2.26324788895341
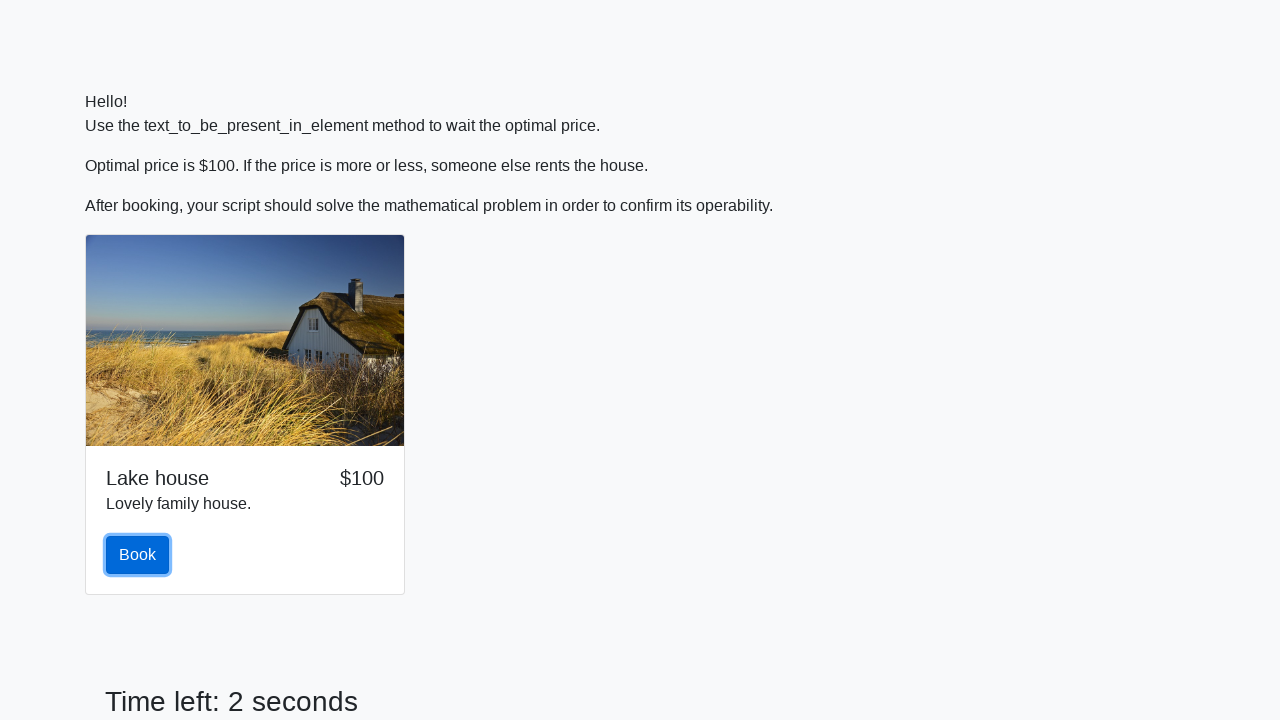

Filled answer field with calculated result on #answer
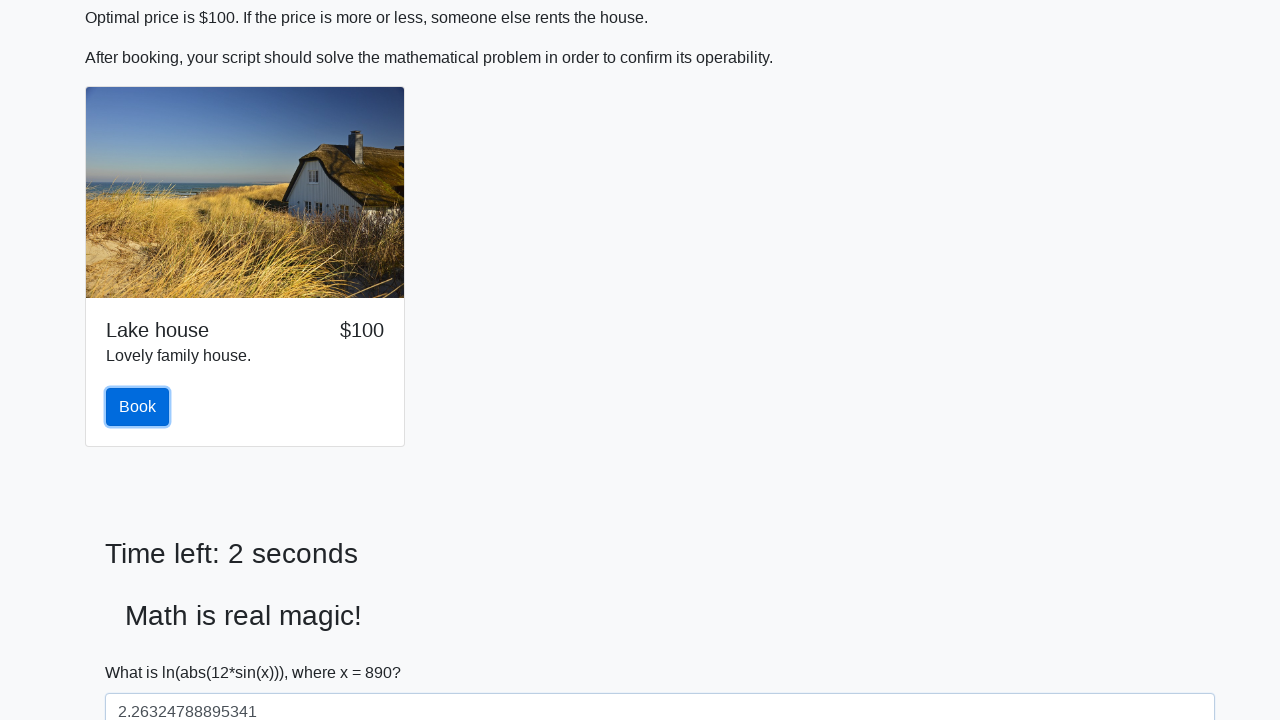

Clicked solve button to submit answer at (143, 651) on #solve
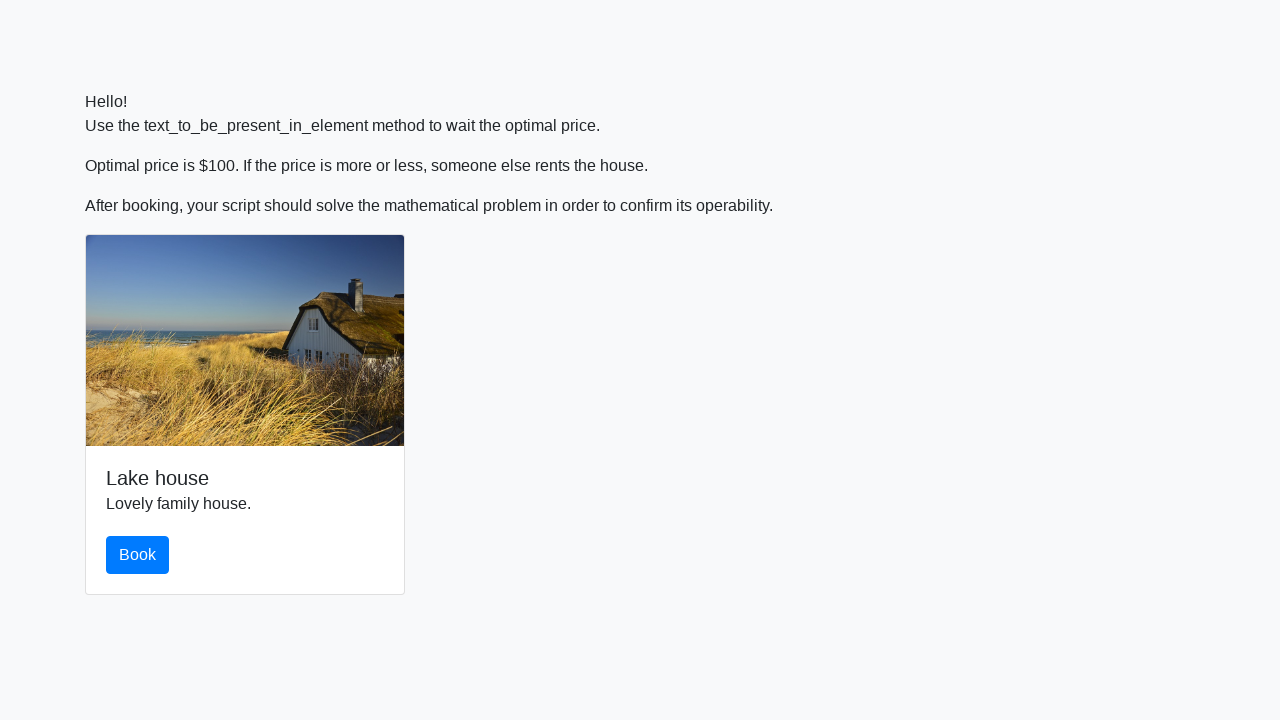

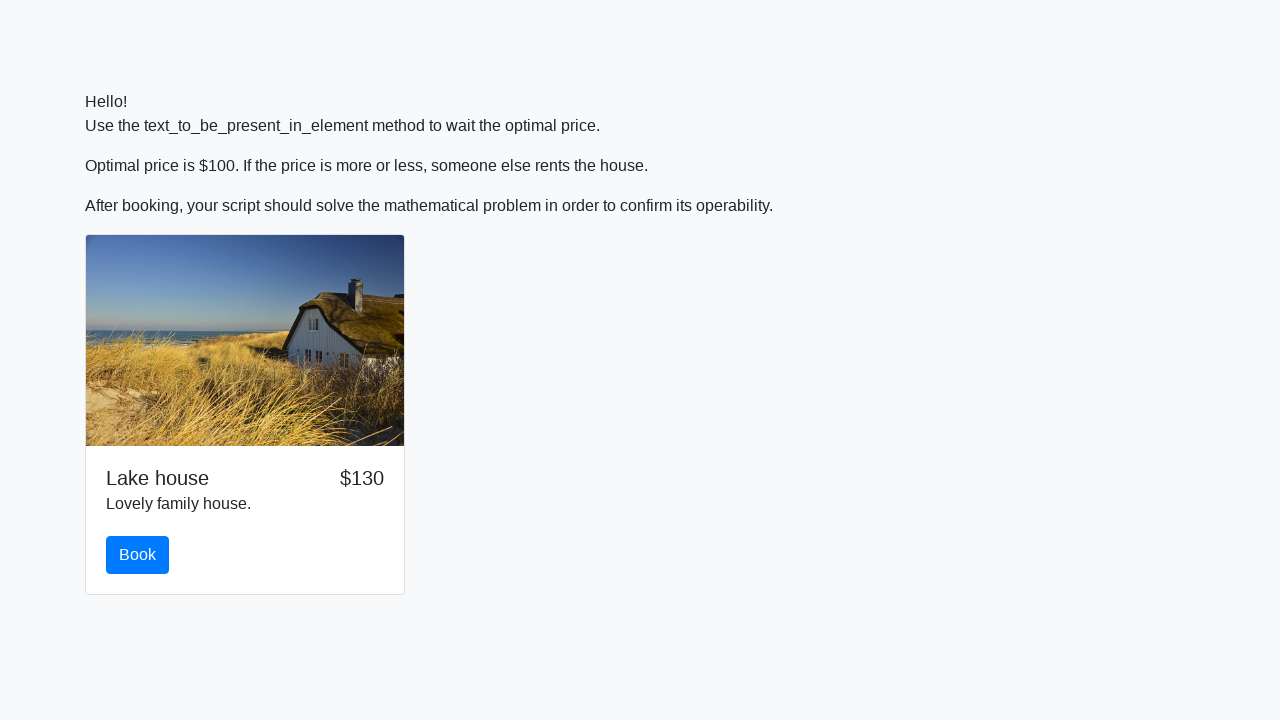